Tests JavaScript Alert functionality by clicking a button to trigger an alert, verifying the alert text, and accepting the alert

Starting URL: https://the-internet.herokuapp.com/javascript_alerts

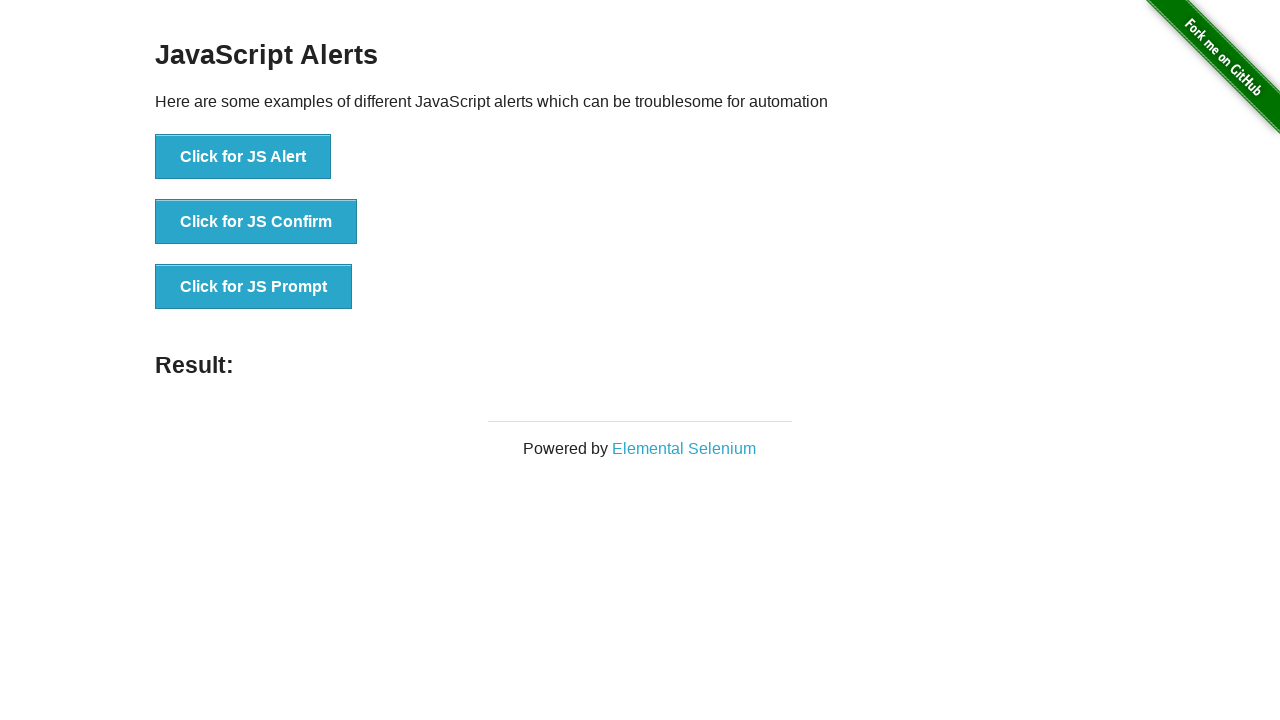

Clicked JS Alert button using XPath at (243, 157) on xpath=//*[text()='Click for JS Alert']
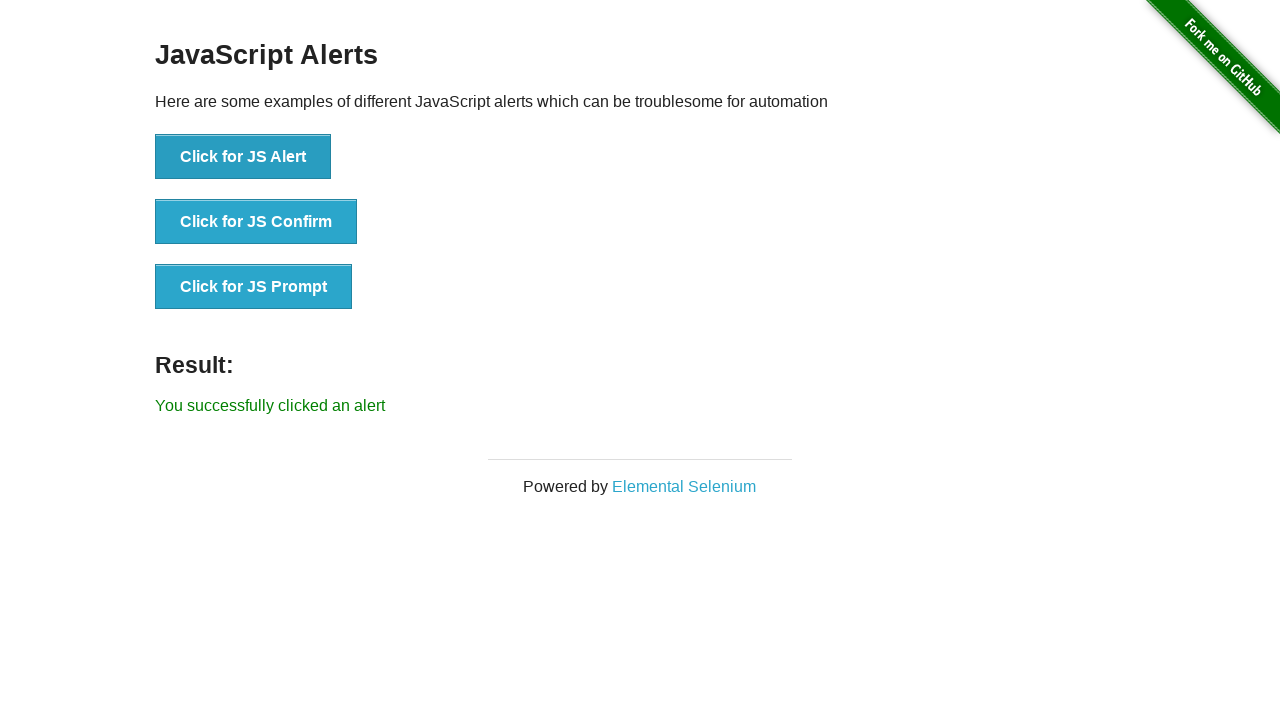

Set up dialog handler to accept alerts
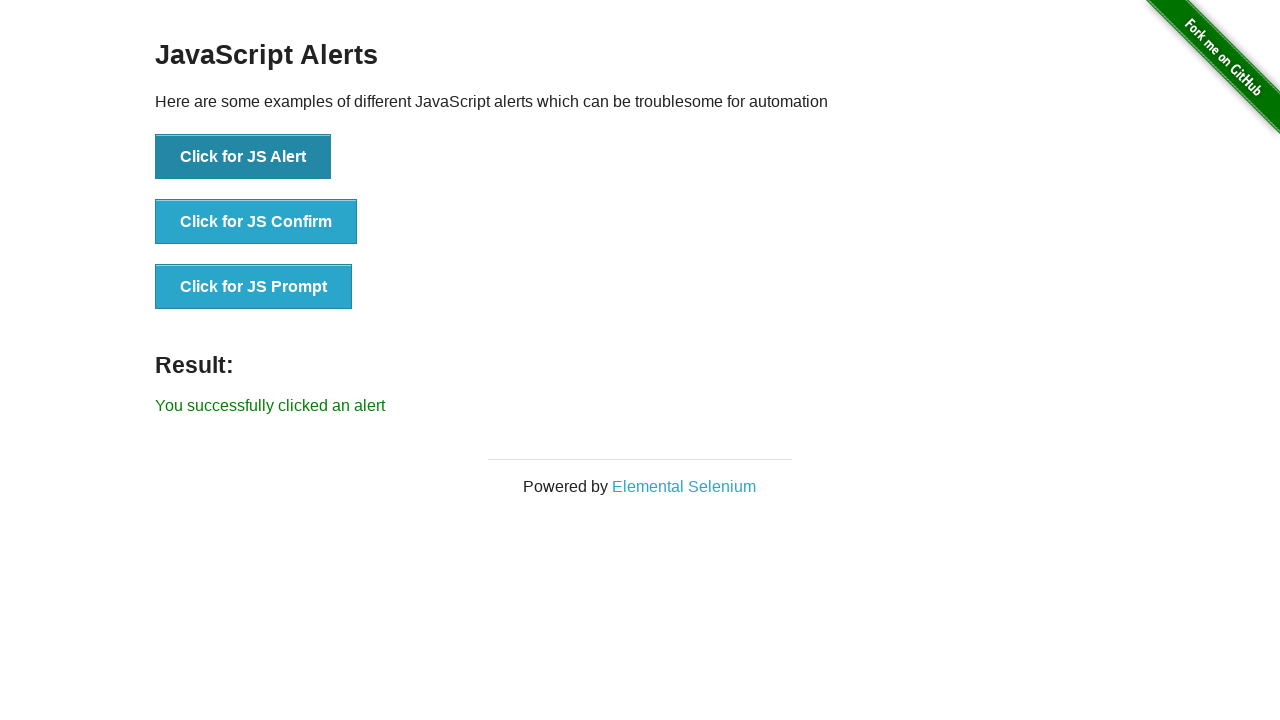

Clicked button to trigger JavaScript alert at (243, 157) on text=Click for JS Alert
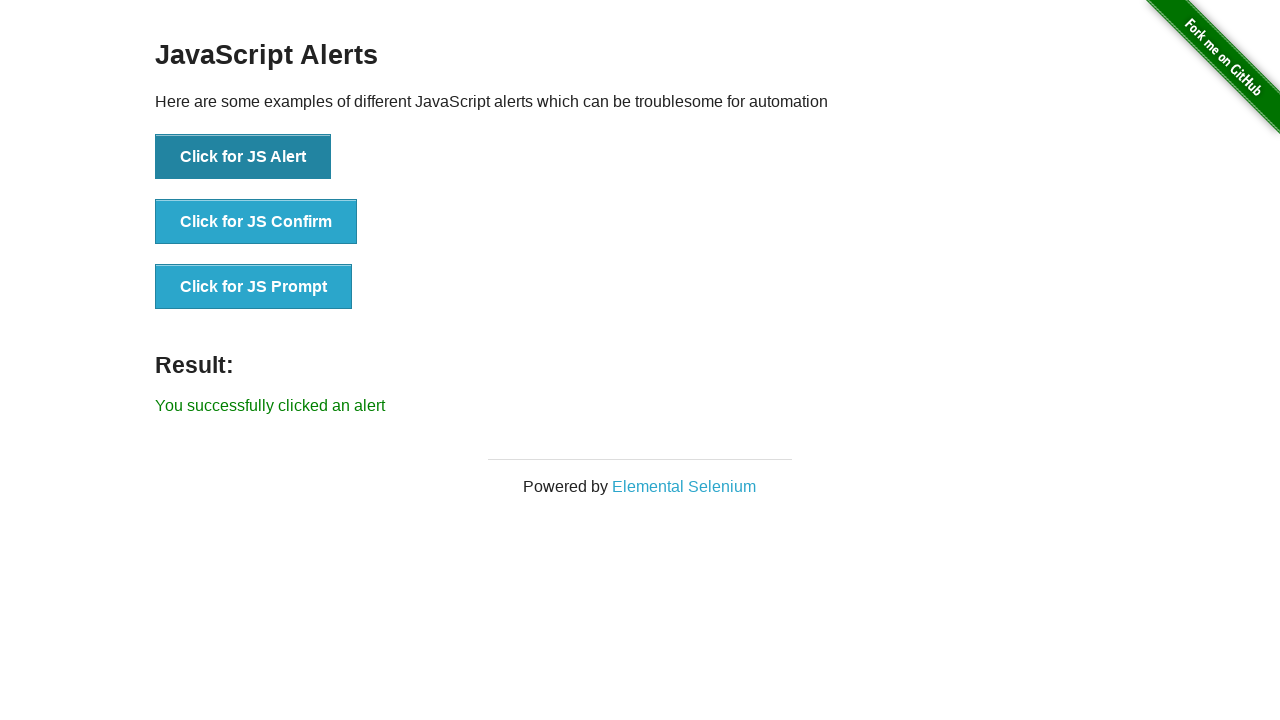

Alert result element appeared on page
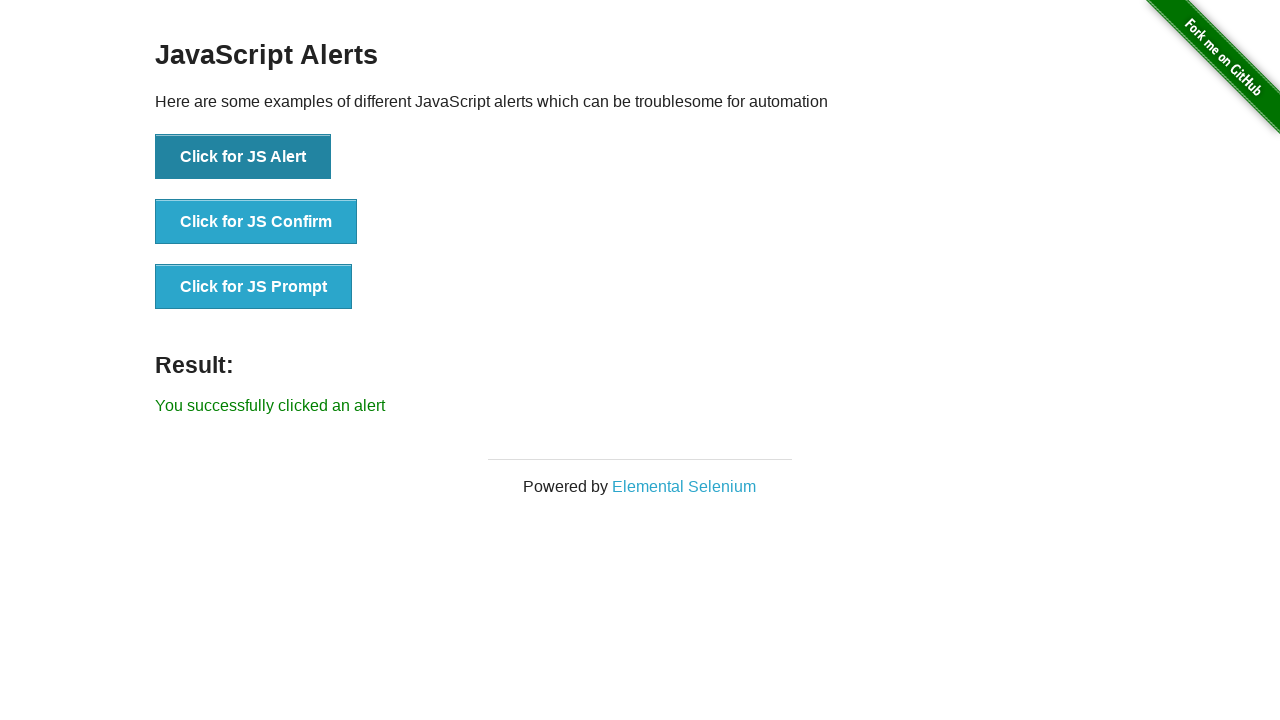

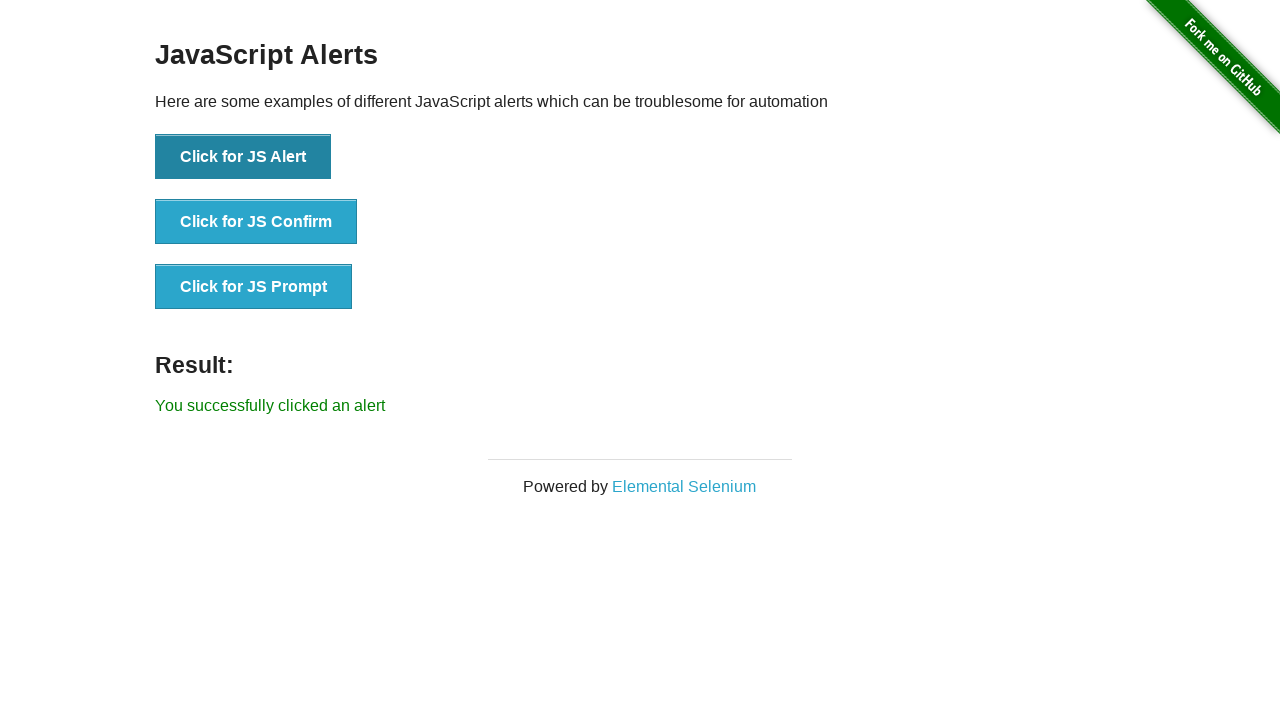